Tests adding Apple Monitor 24 to cart by navigating through the monitors category and clicking the add to cart button

Starting URL: https://www.demoblaze.com/

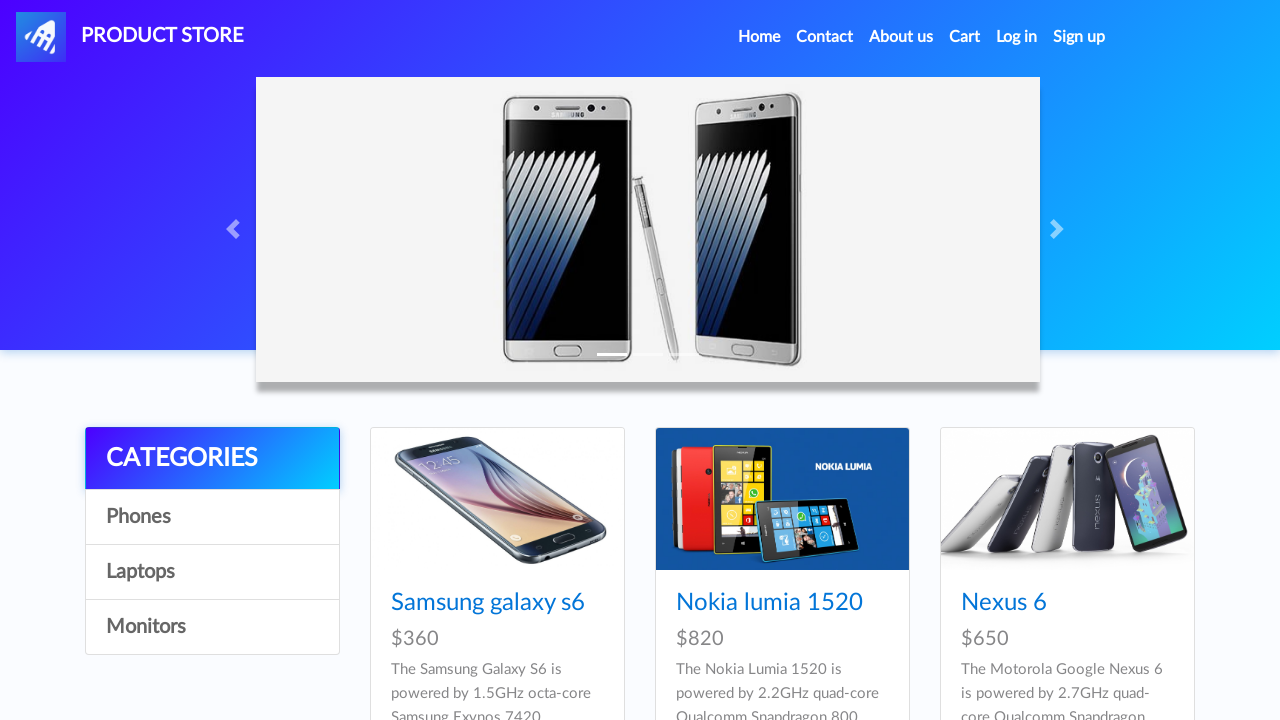

Clicked on the monitors category at (212, 627) on xpath=/html/body/div[5]/div/div[1]/div/a[4]
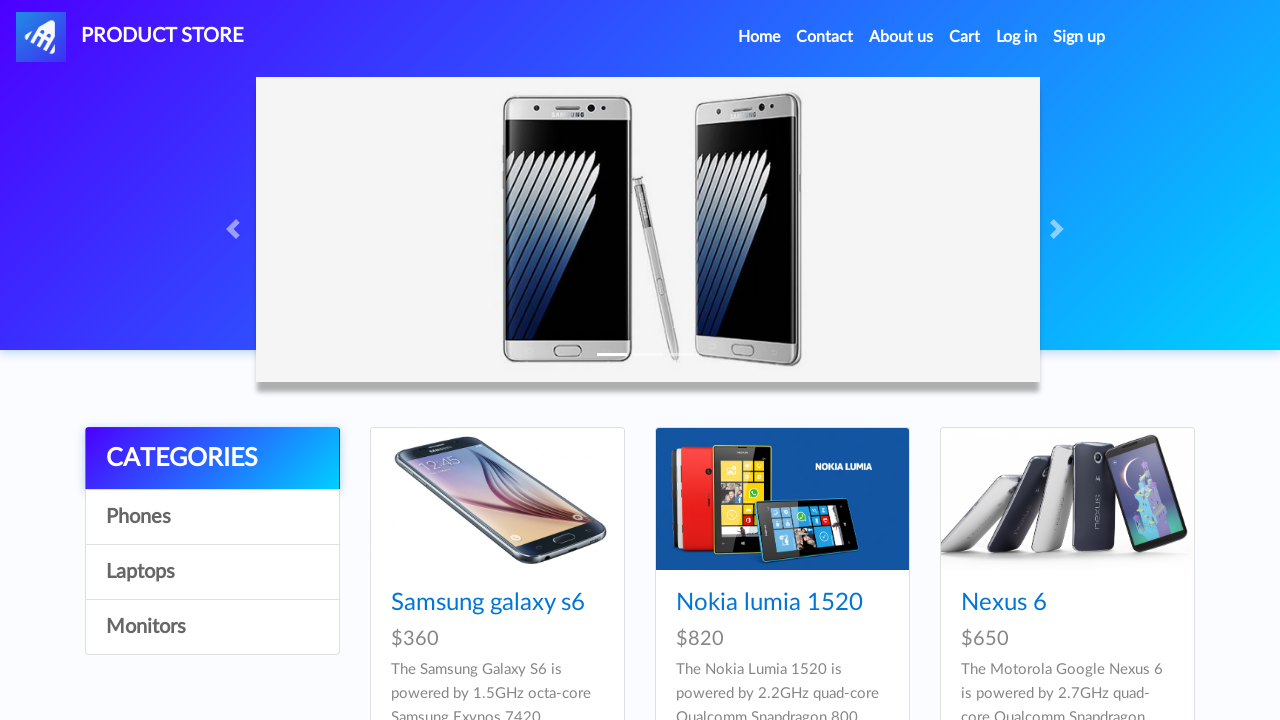

Waited for products to load in monitors category
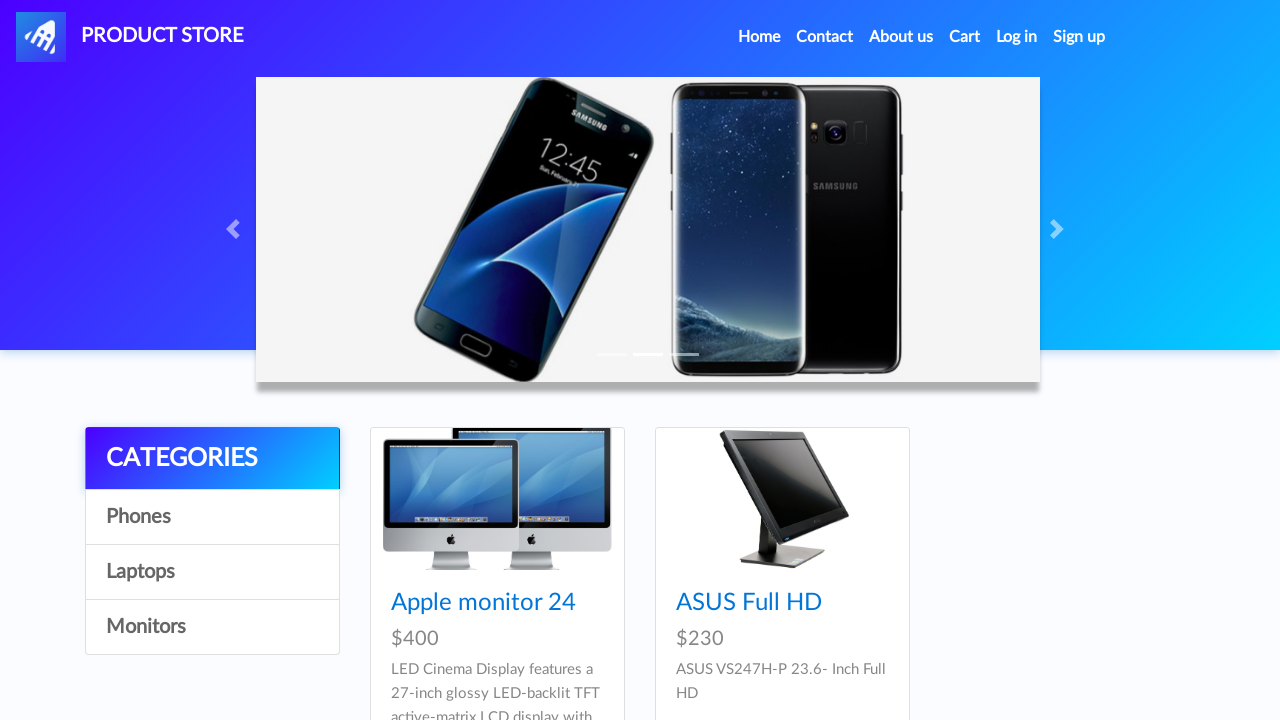

Clicked on Apple Monitor 24 product at (484, 603) on xpath=/html/body/div[5]/div/div[2]/div/div[1]/div/div/h4/a
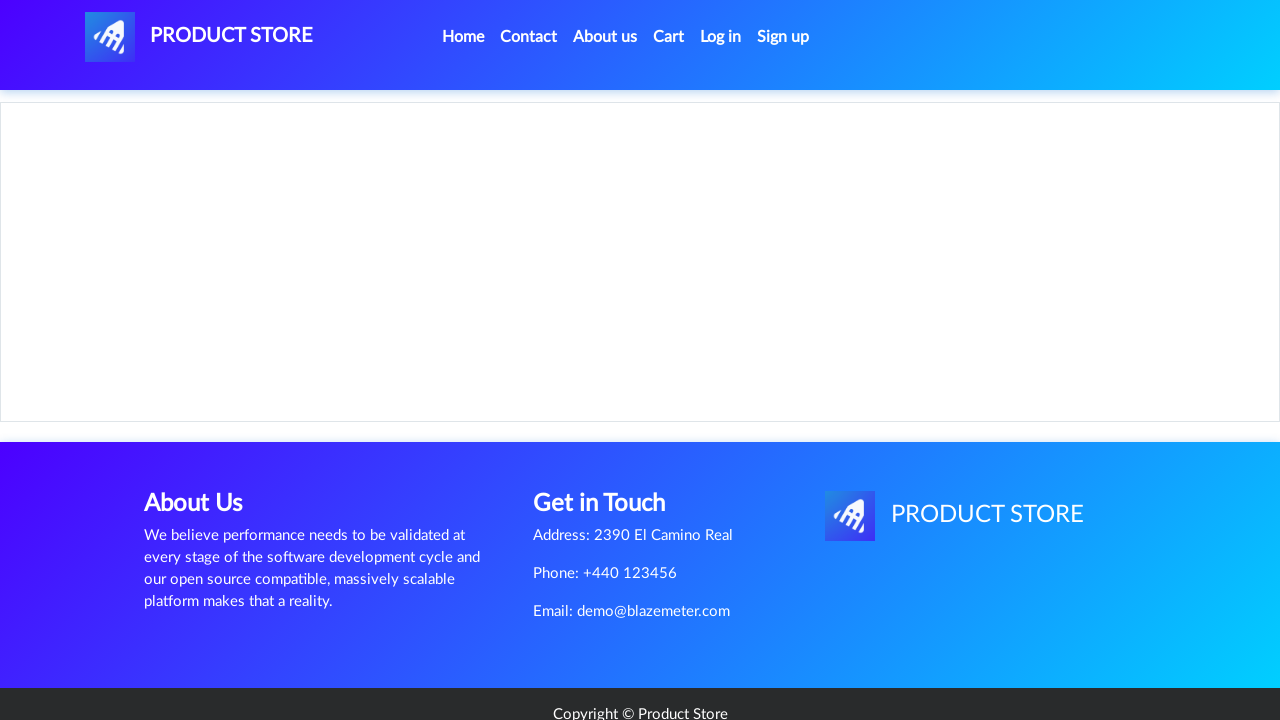

Waited for Apple Monitor 24 product page to load
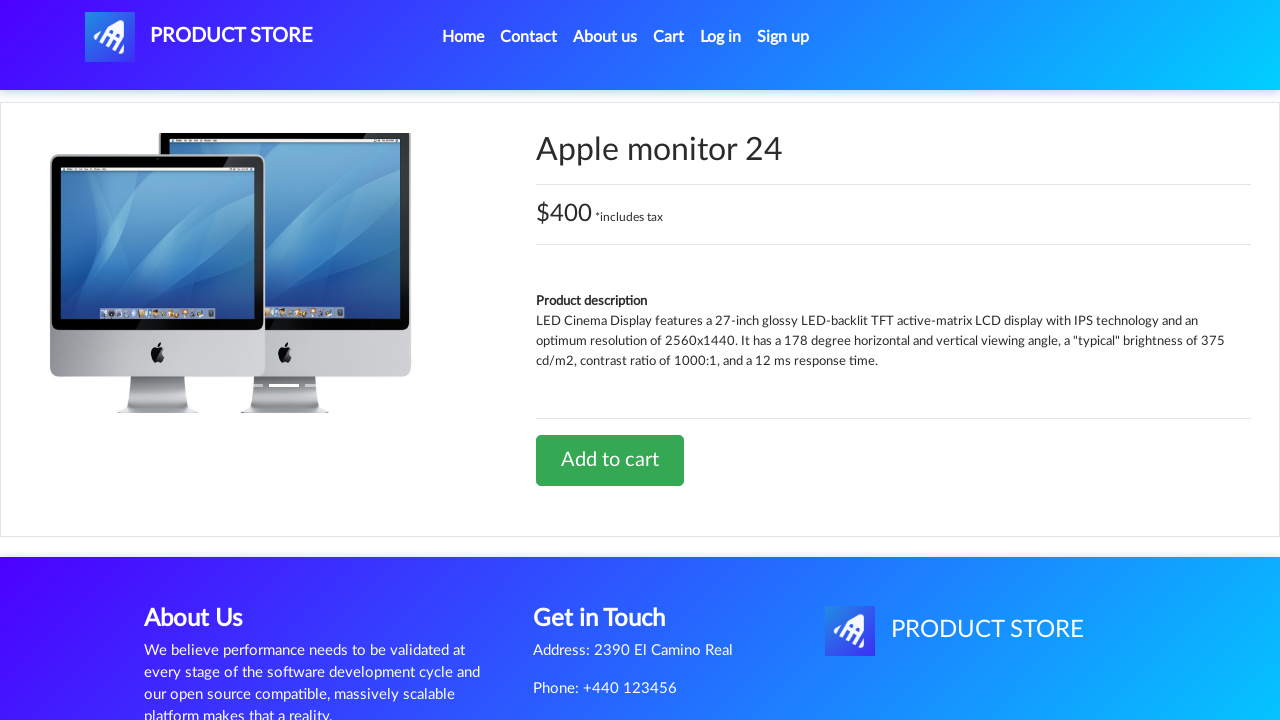

Clicked the 'Add to cart' button for Apple Monitor 24 at (610, 460) on #tbodyid > div.row > div > a
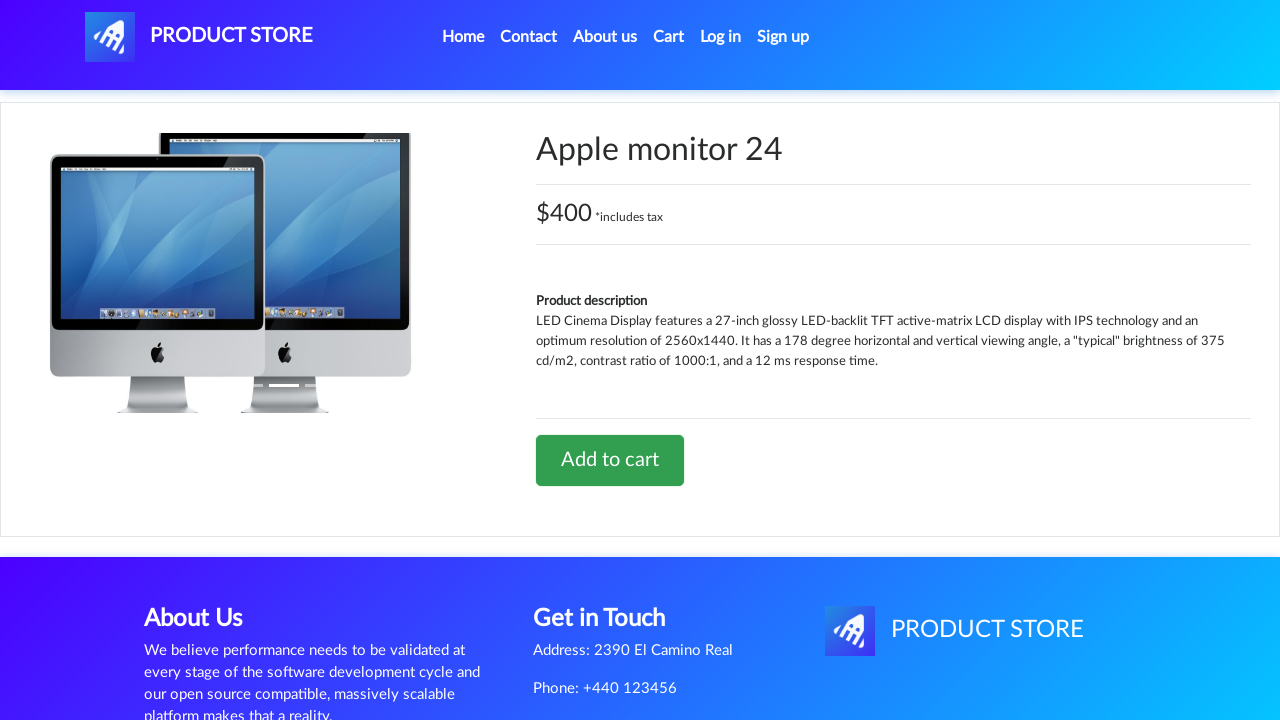

Waited to ensure item was added to cart
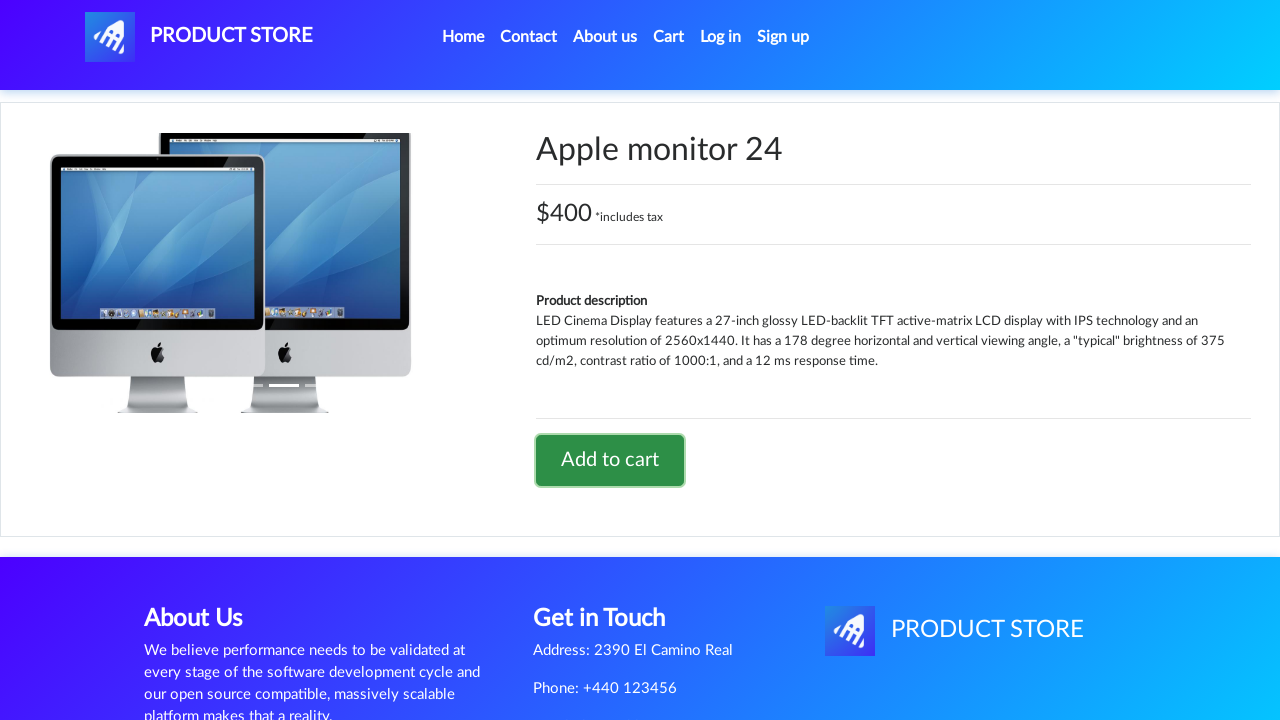

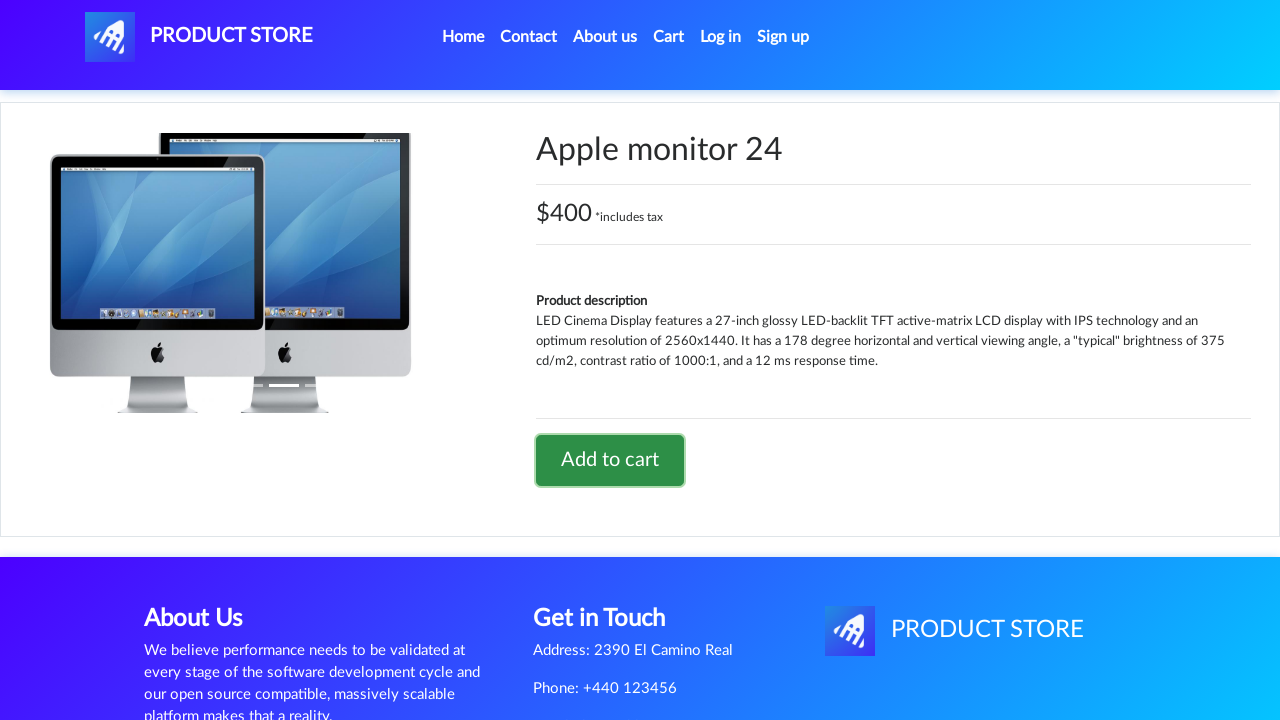